Navigates to the Selenium downloads page, maximizes the browser window, waits briefly, and then navigates back to the previous page.

Starting URL: https://www.selenium.dev/downloads

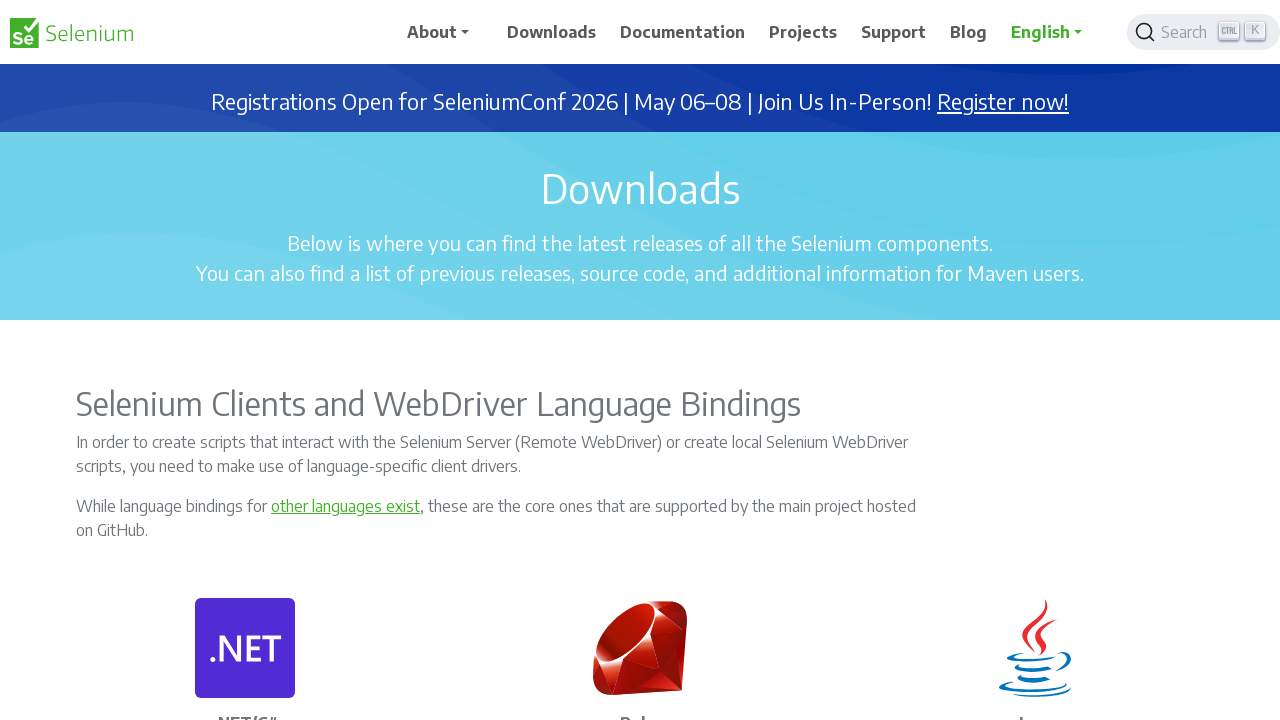

Maximized browser window to 1920x1080
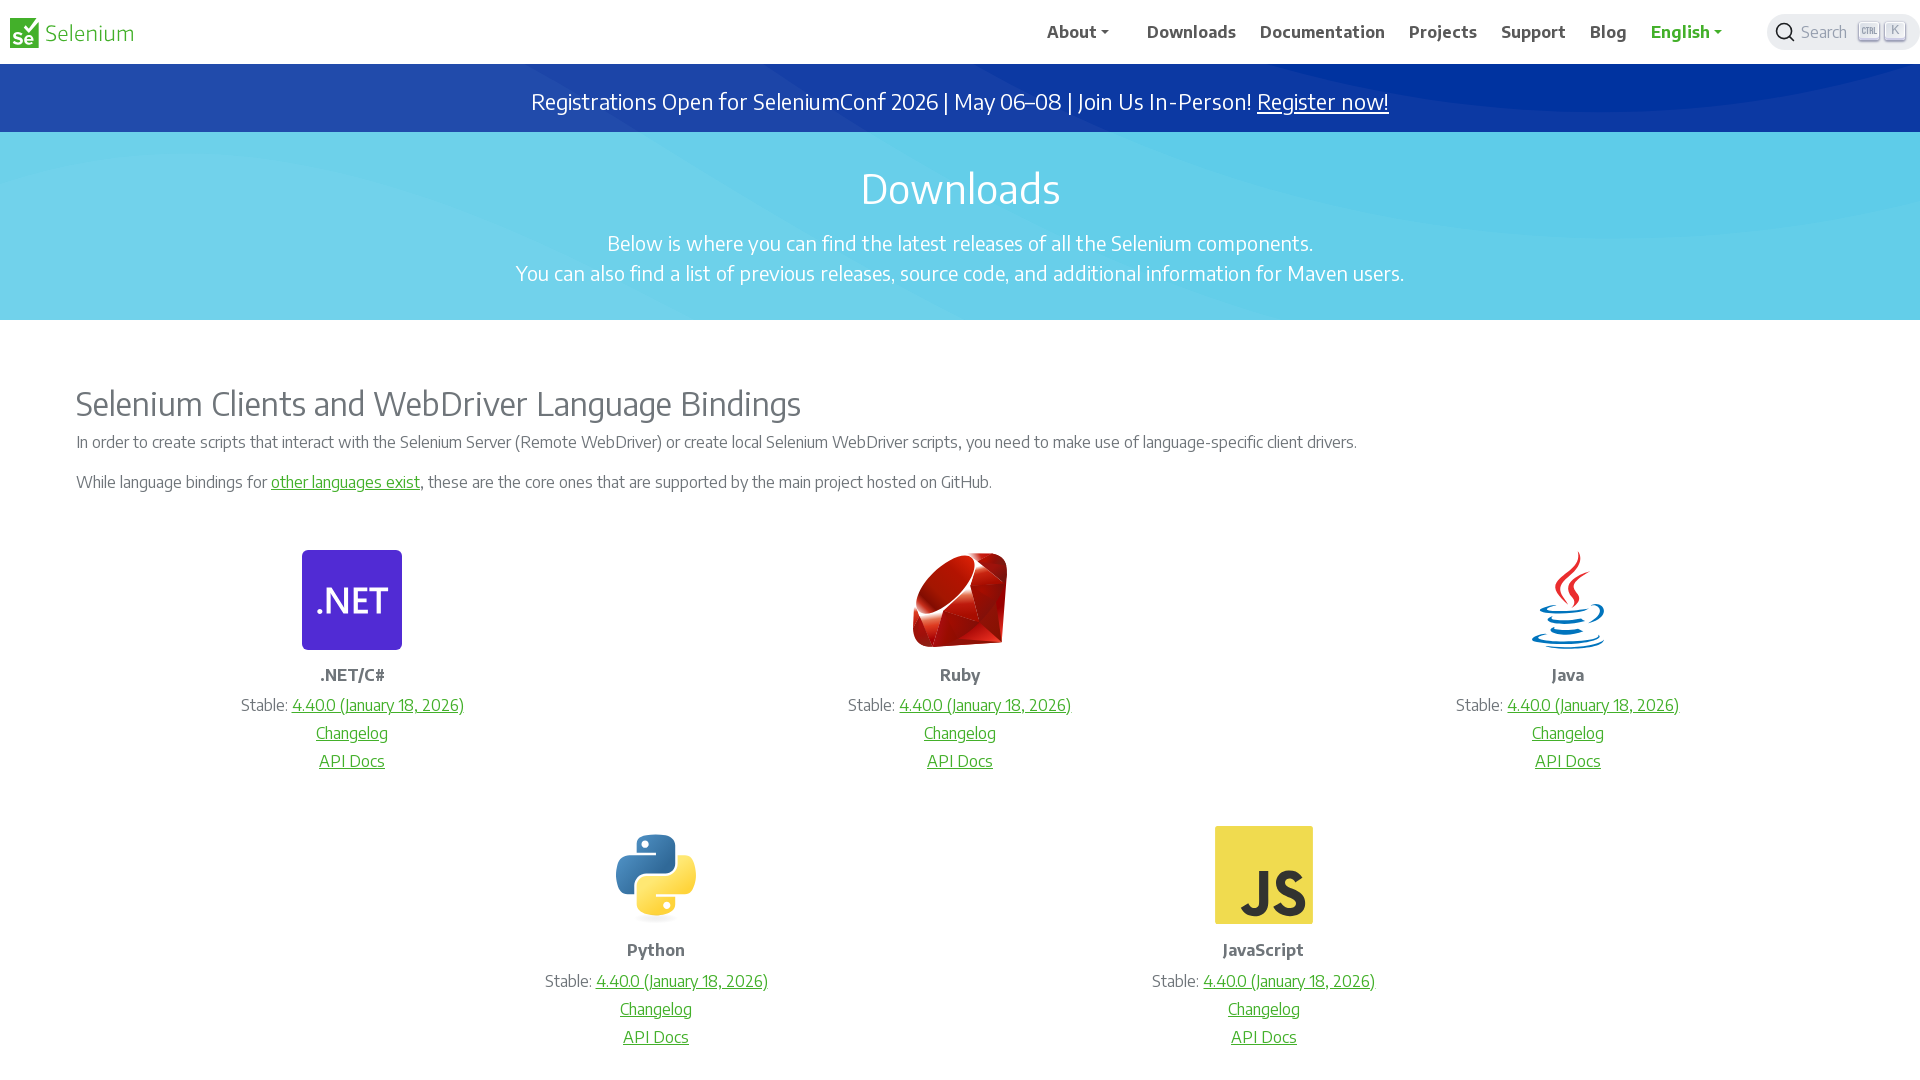

Navigated back to previous page
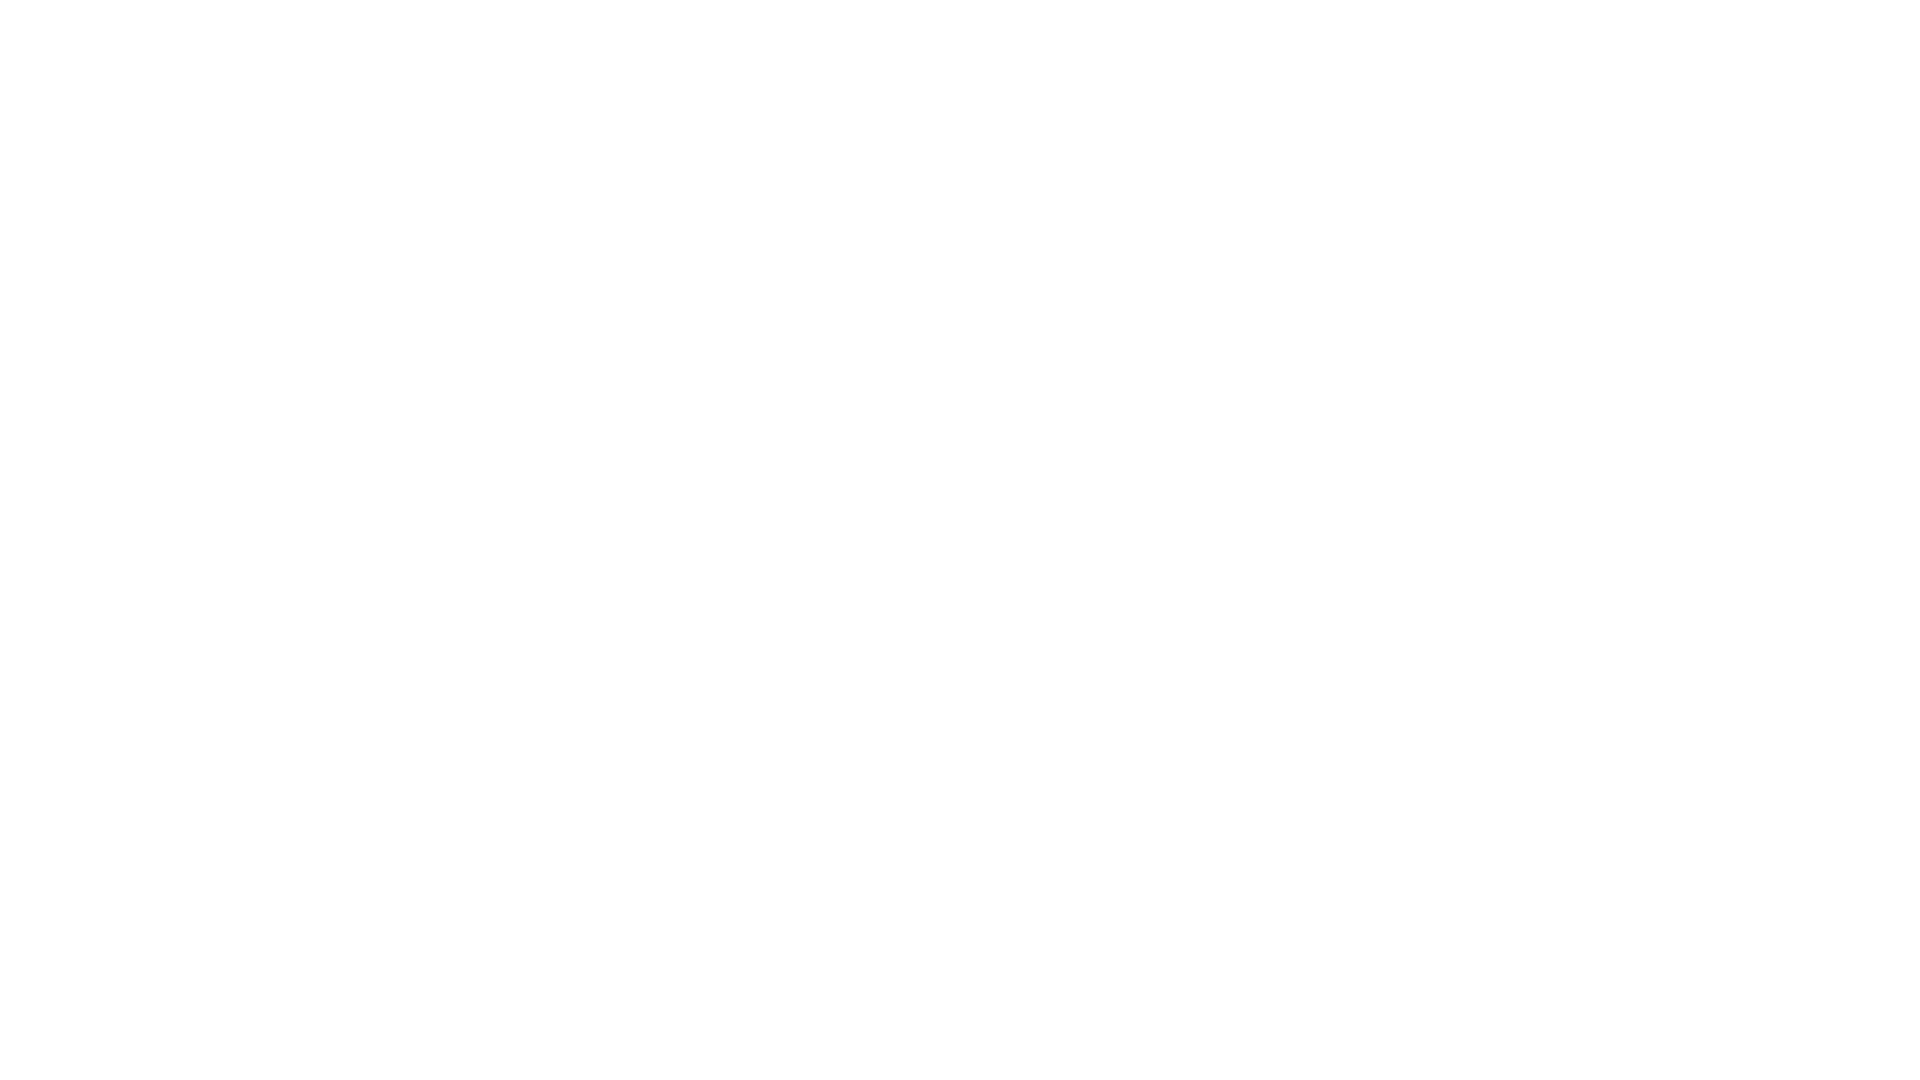

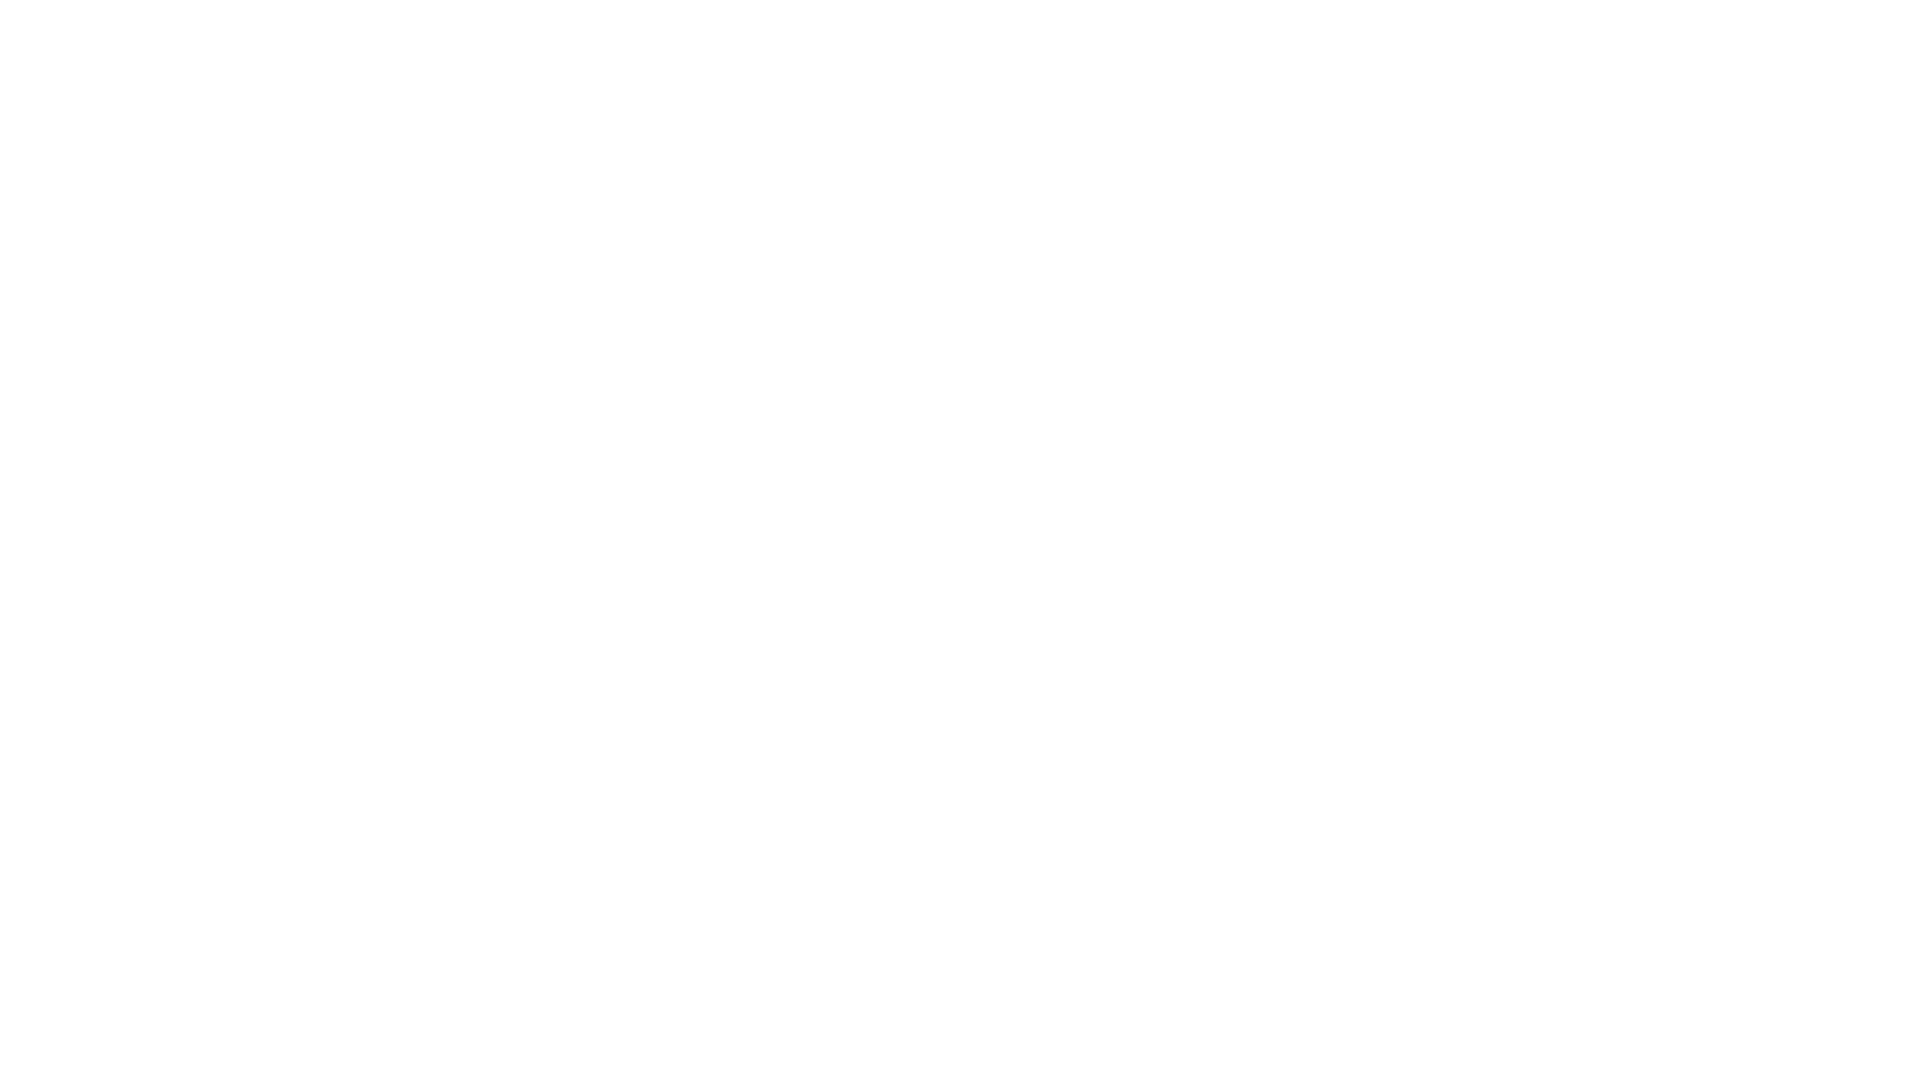